Launches the OpenCart demo site and verifies the page title is "Your Store"

Starting URL: http://opencart.abstracta.us/

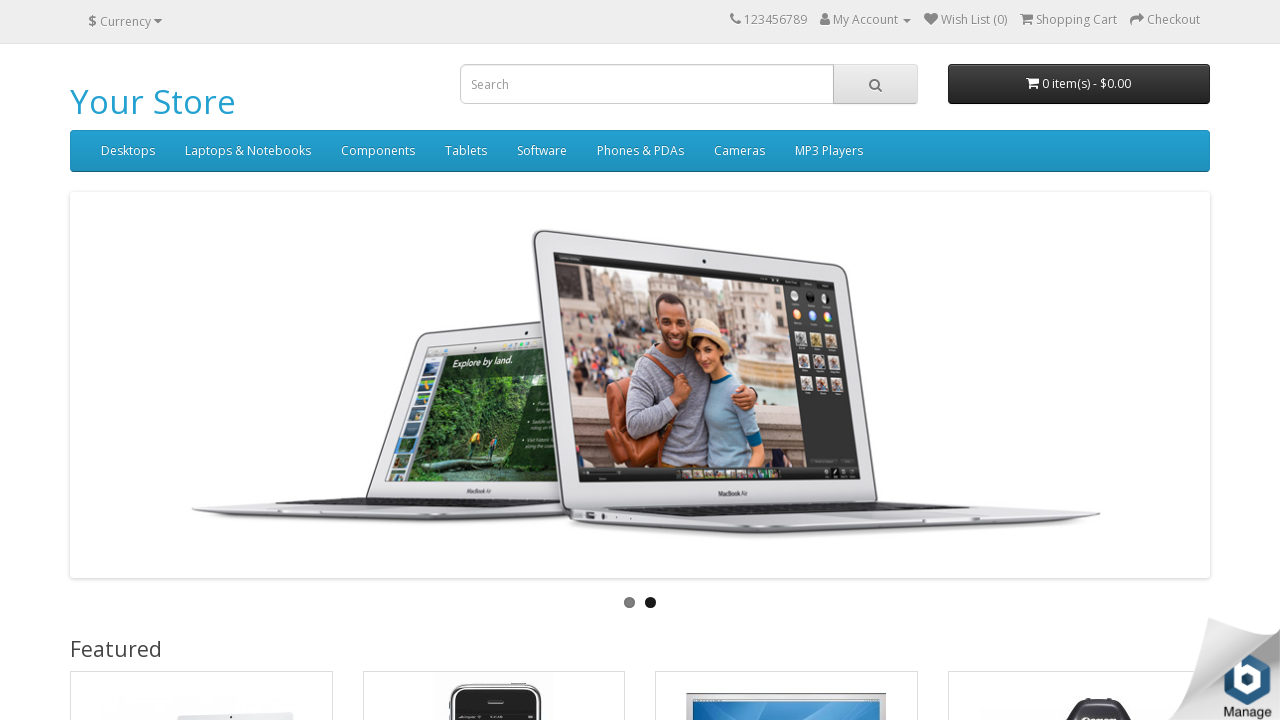

Verified page title is 'Your Store'
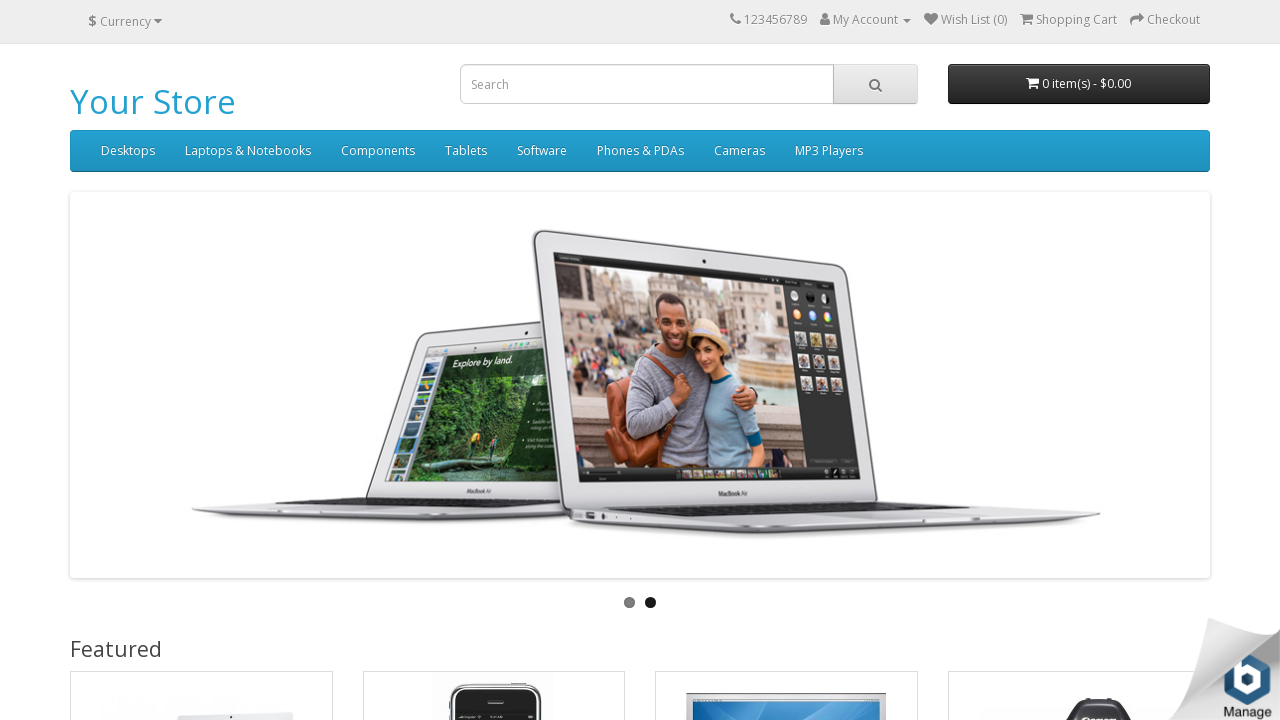

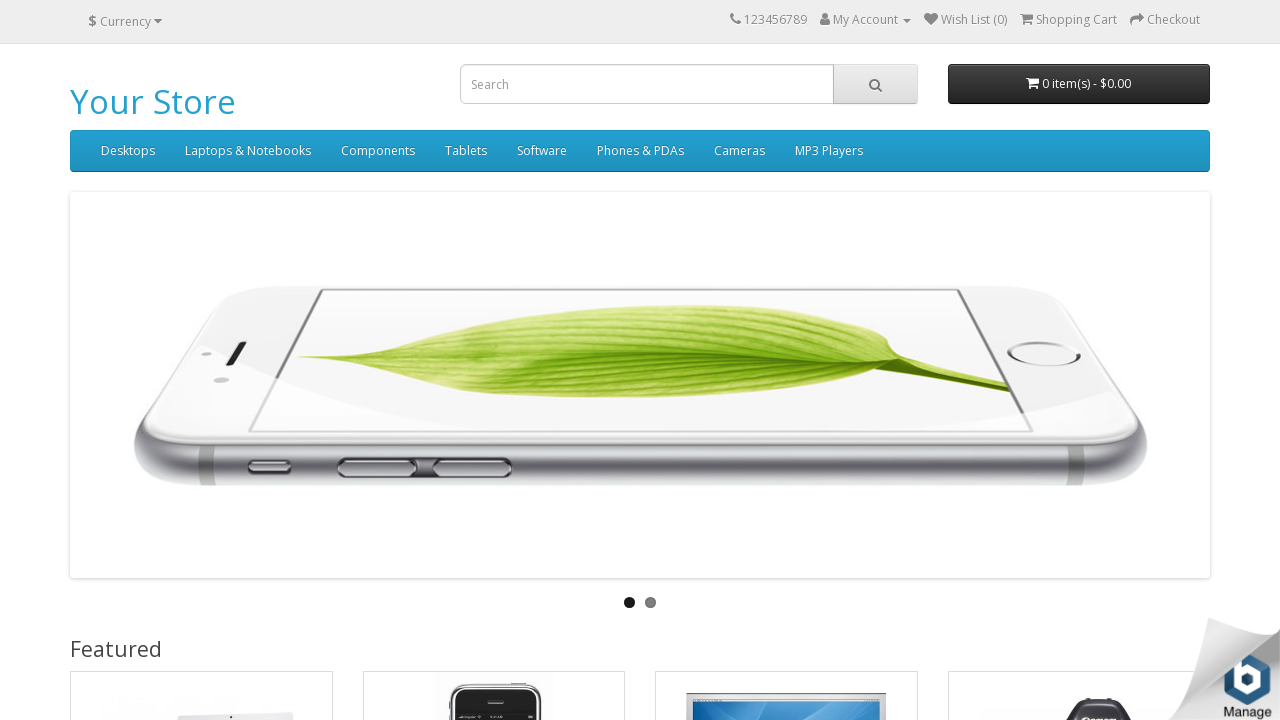